Tests login form validation by entering invalid credentials and verifying that an error message is displayed

Starting URL: https://www.saucedemo.com/

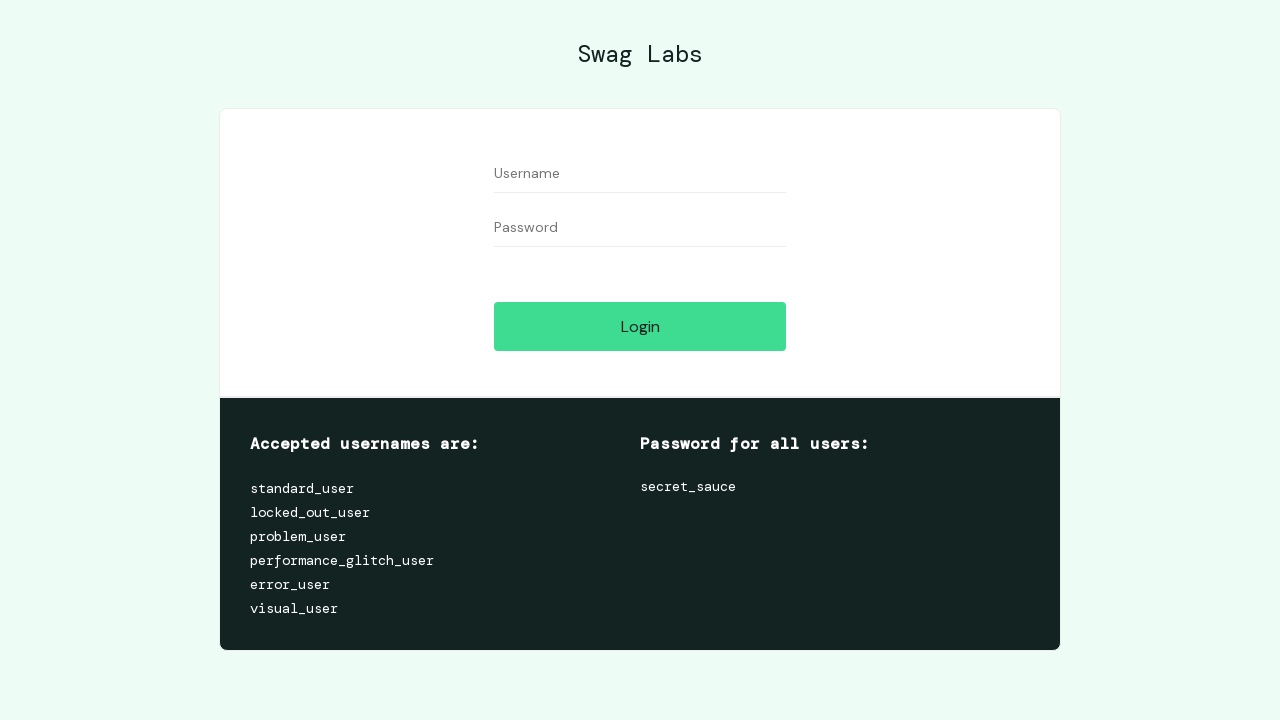

Cleared username field on #user-name
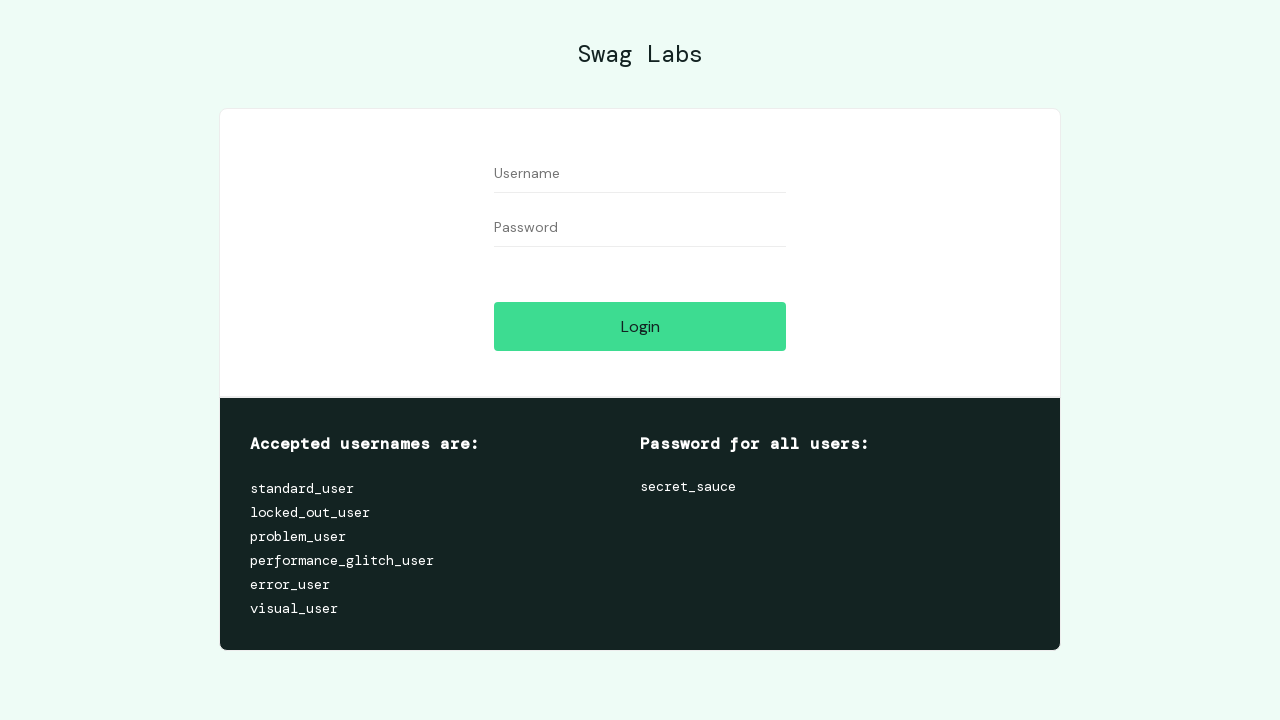

Entered invalid username 'invalid_user' on #user-name
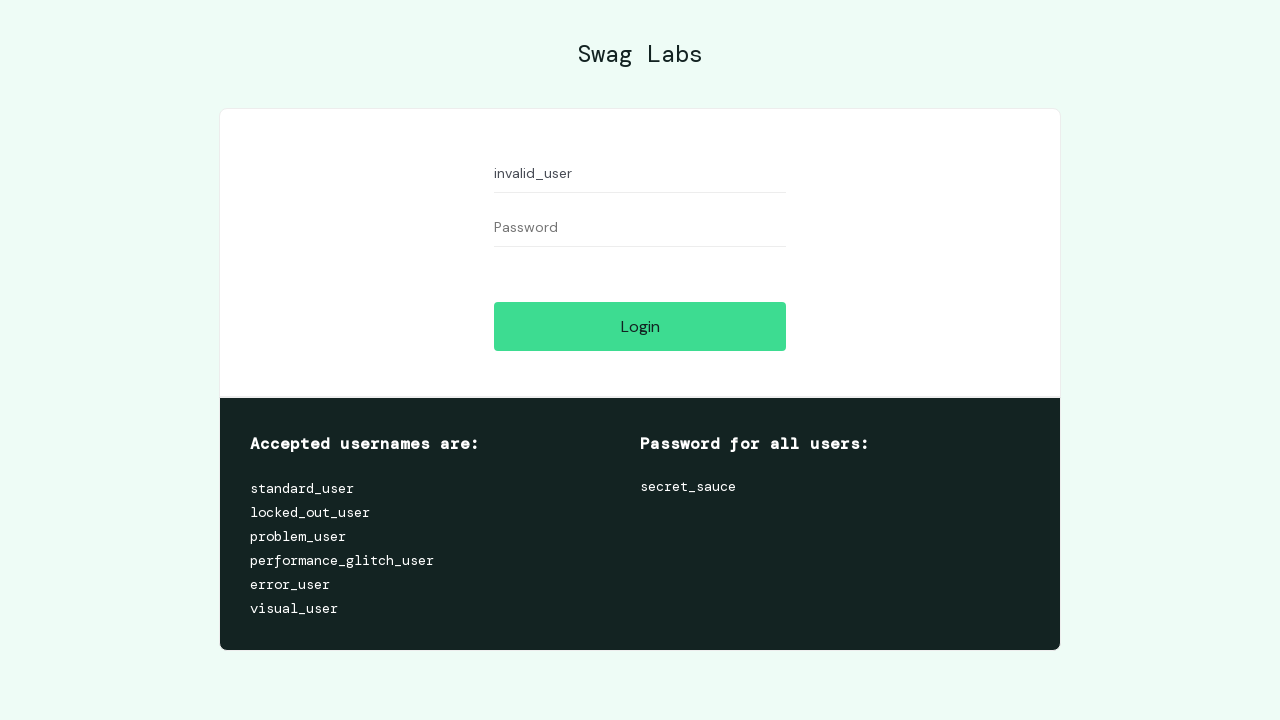

Cleared password field on #password
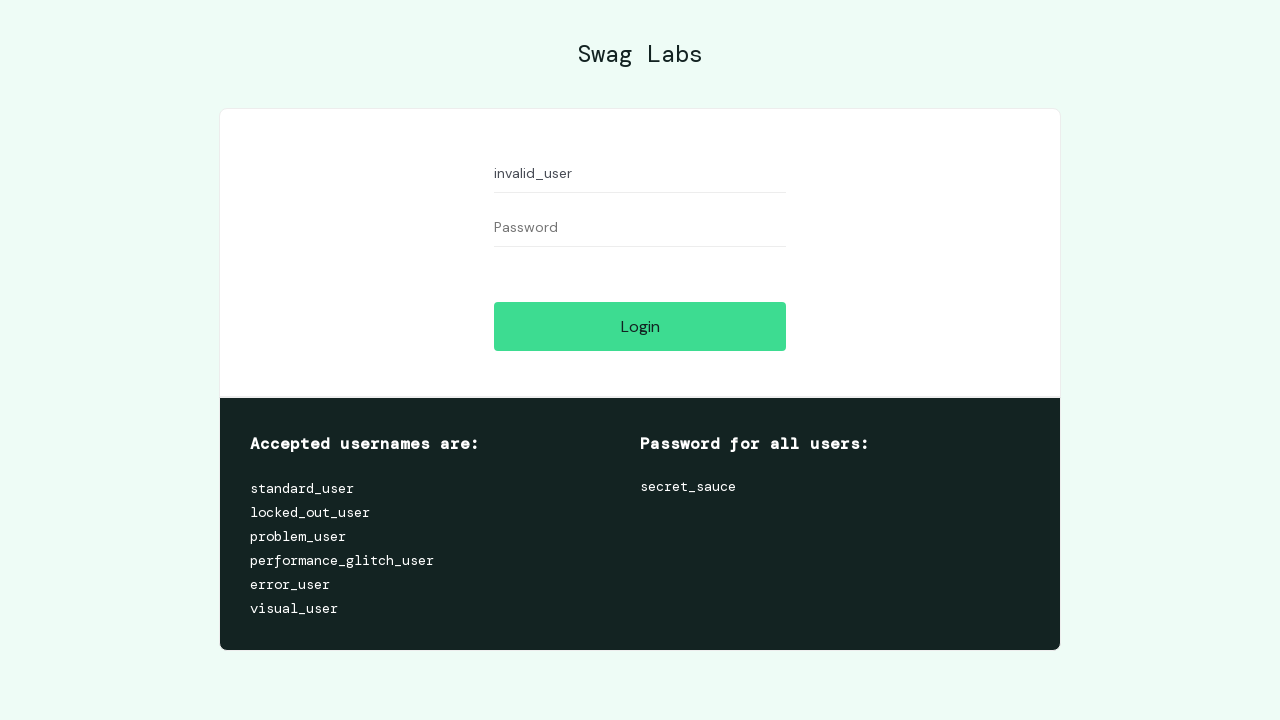

Entered invalid password 'invalid_password' on #password
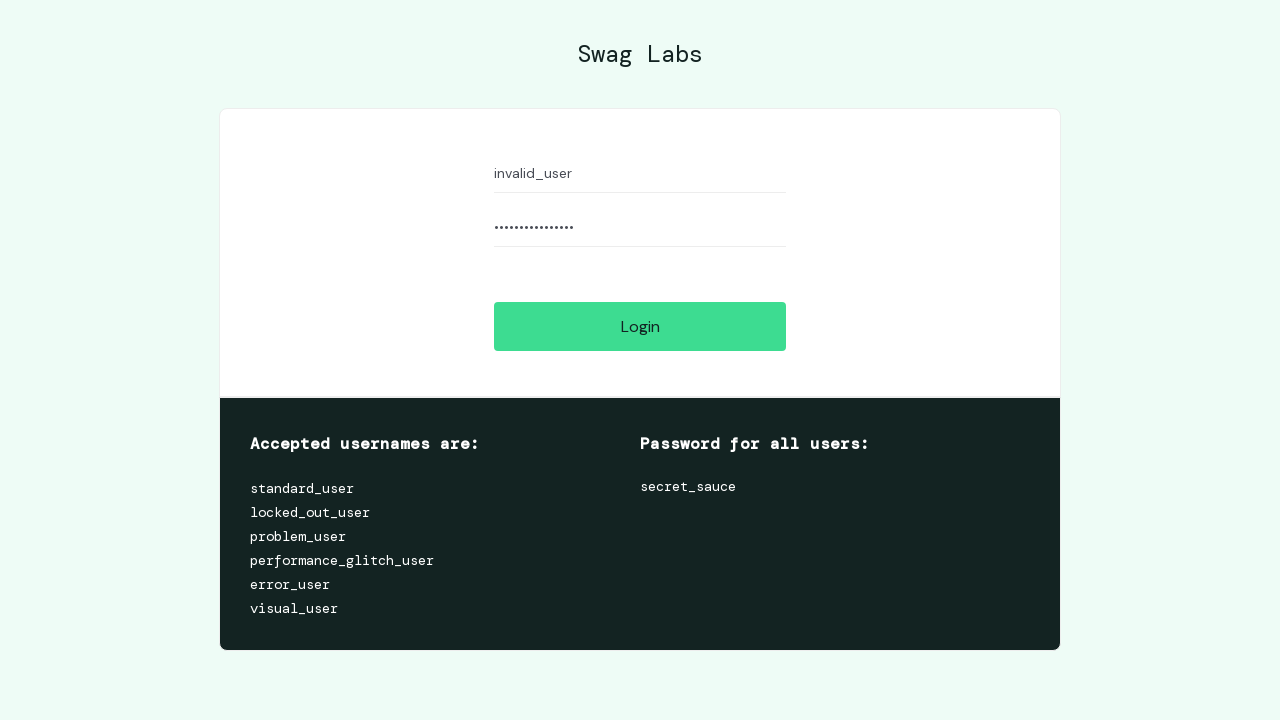

Clicked login button at (640, 326) on #login-button
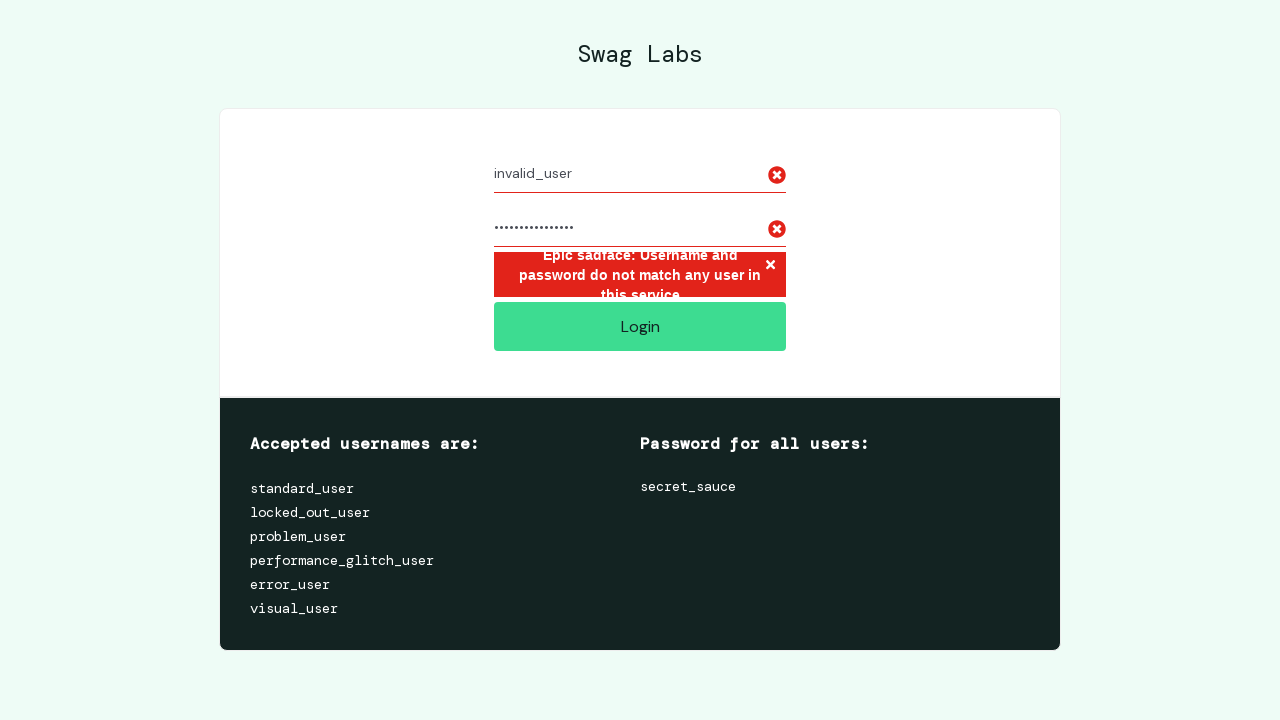

Located error message element
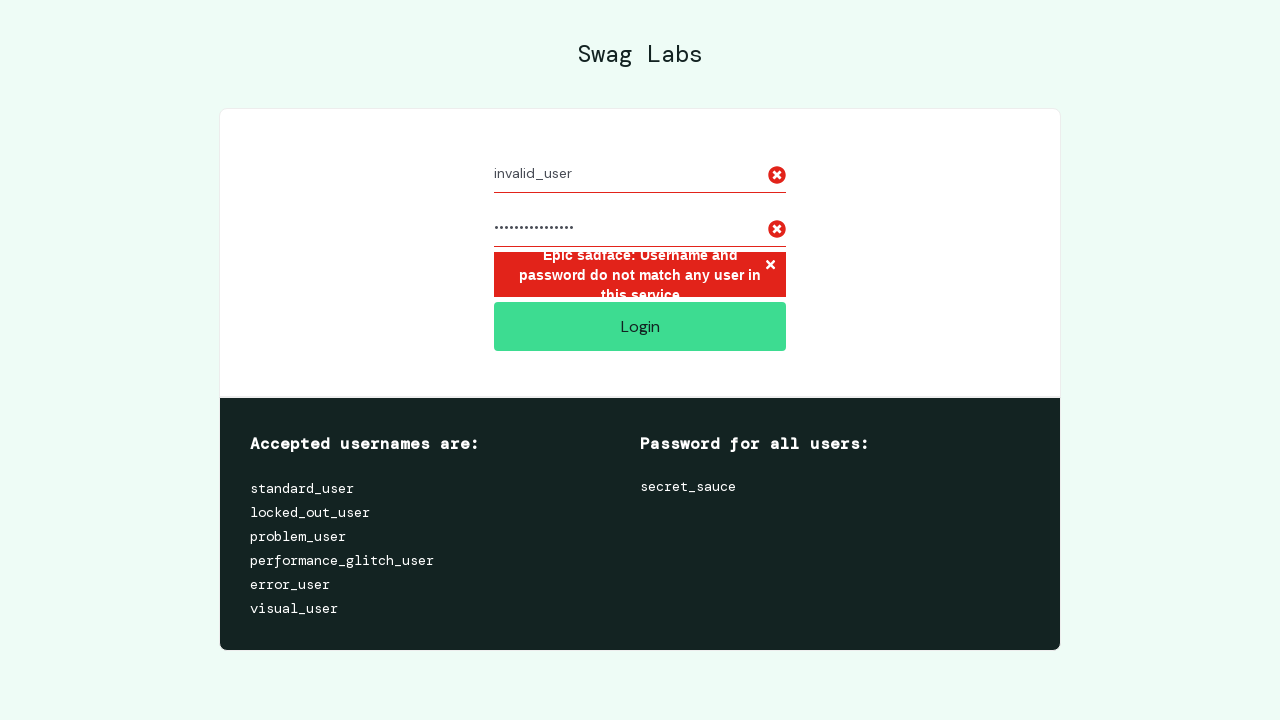

Verified error message is visible
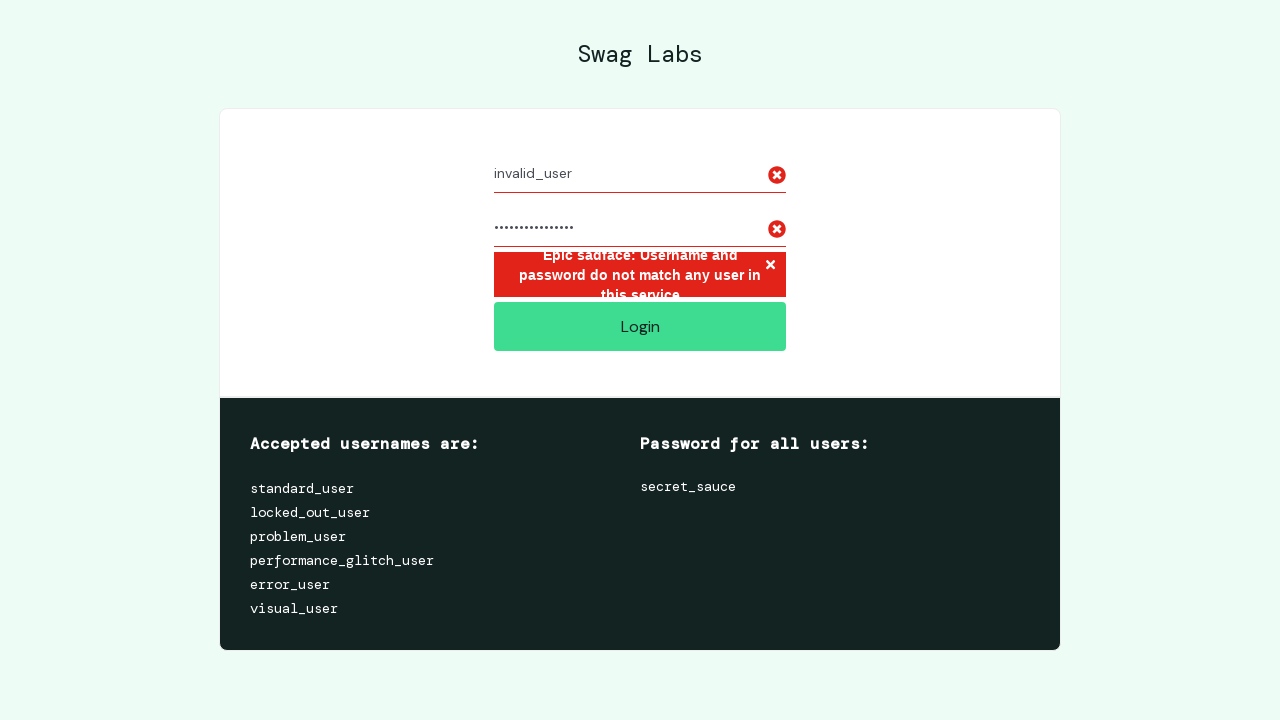

Verified error message contains 'Epic sadface'
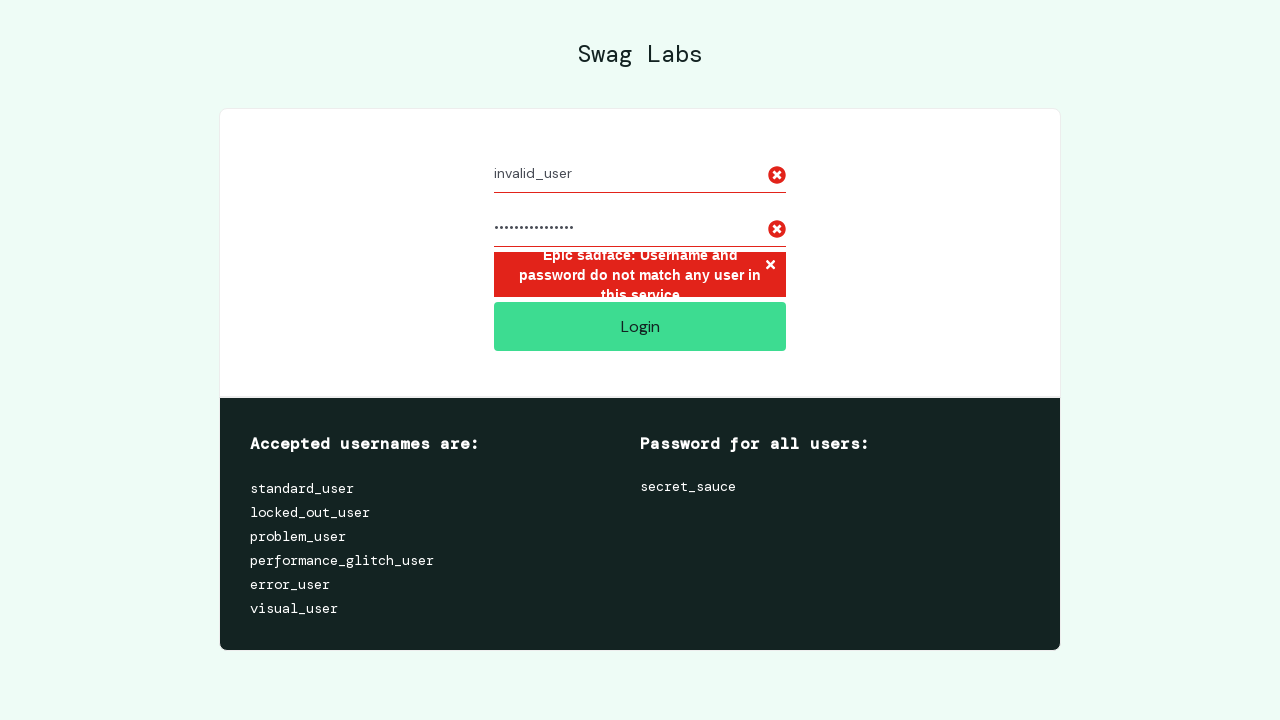

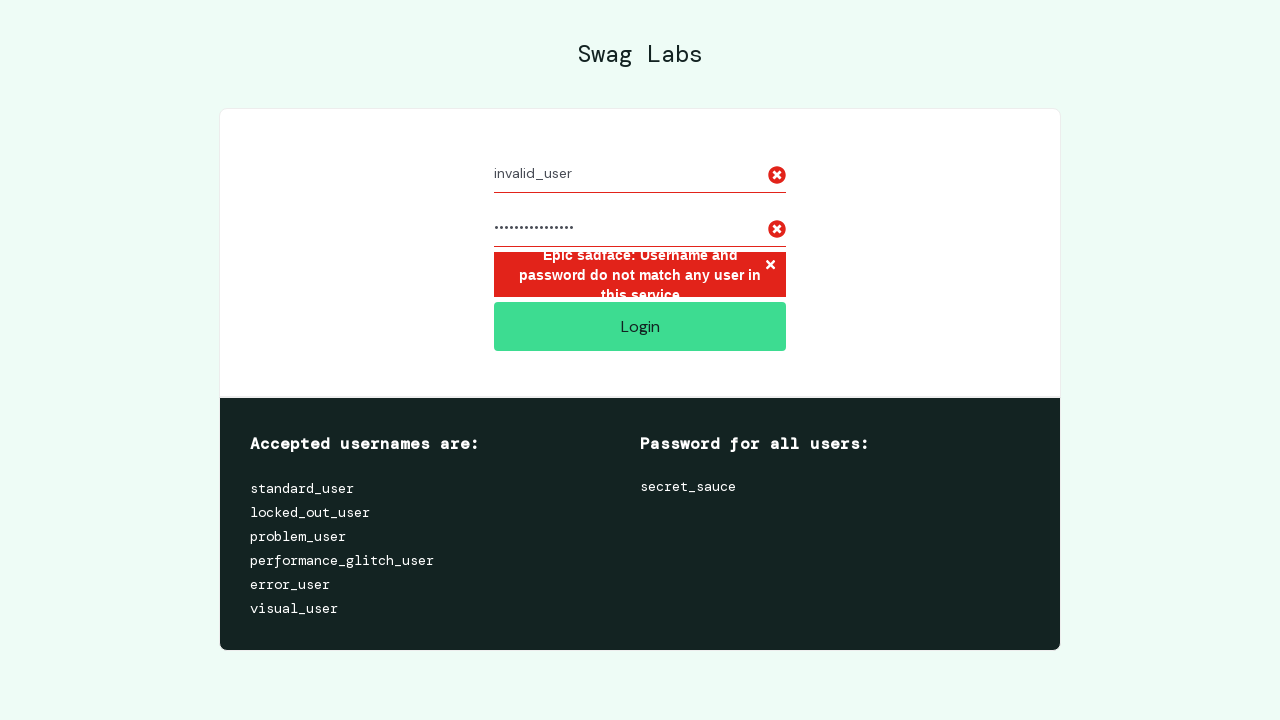